Tests dropdown selection functionality by navigating to the dropdown page and selecting options using different methods (by visible text, by index, and by value)

Starting URL: http://the-internet.herokuapp.com/

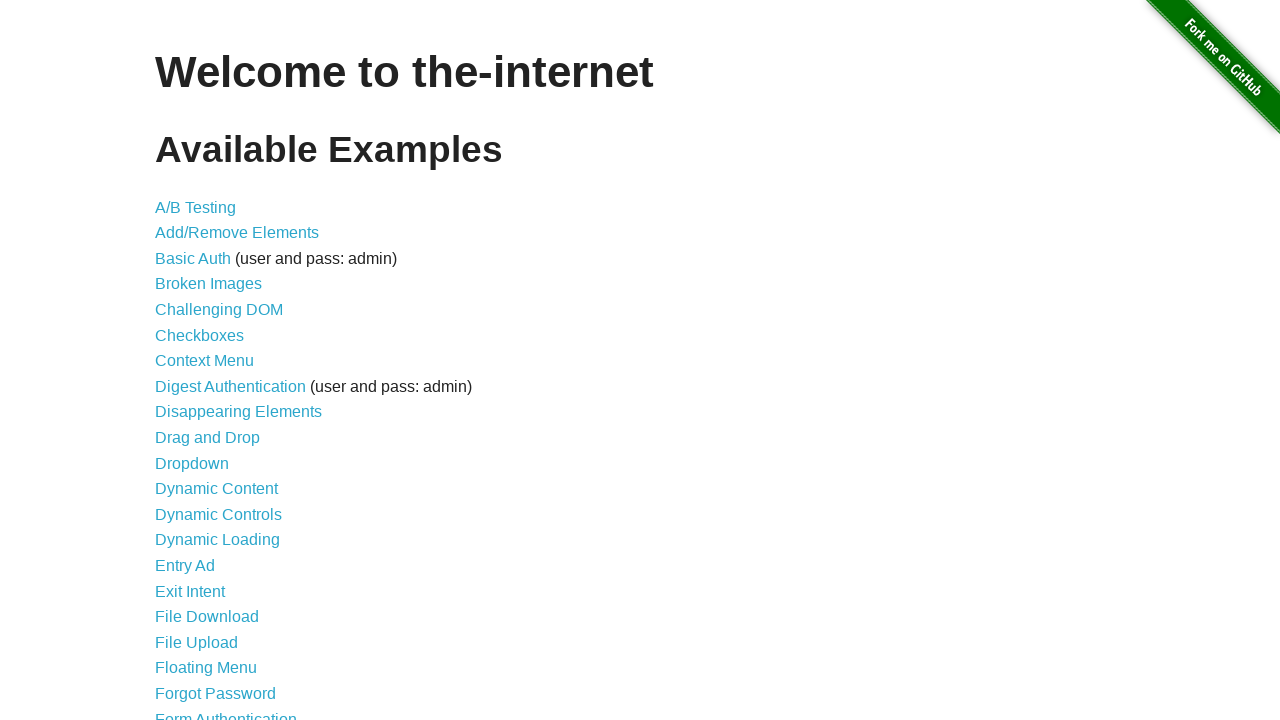

Main page loaded - h1 element found
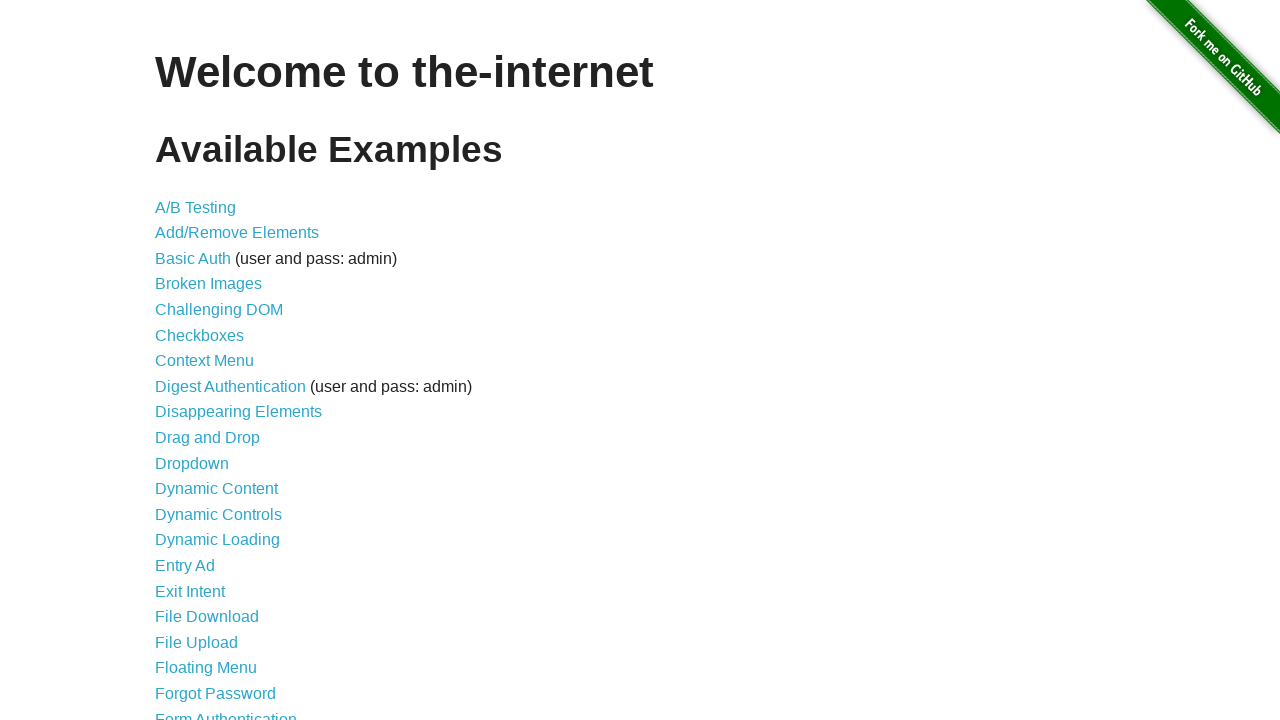

Clicked dropdown link to navigate to dropdown page at (192, 463) on a[href='/dropdown']
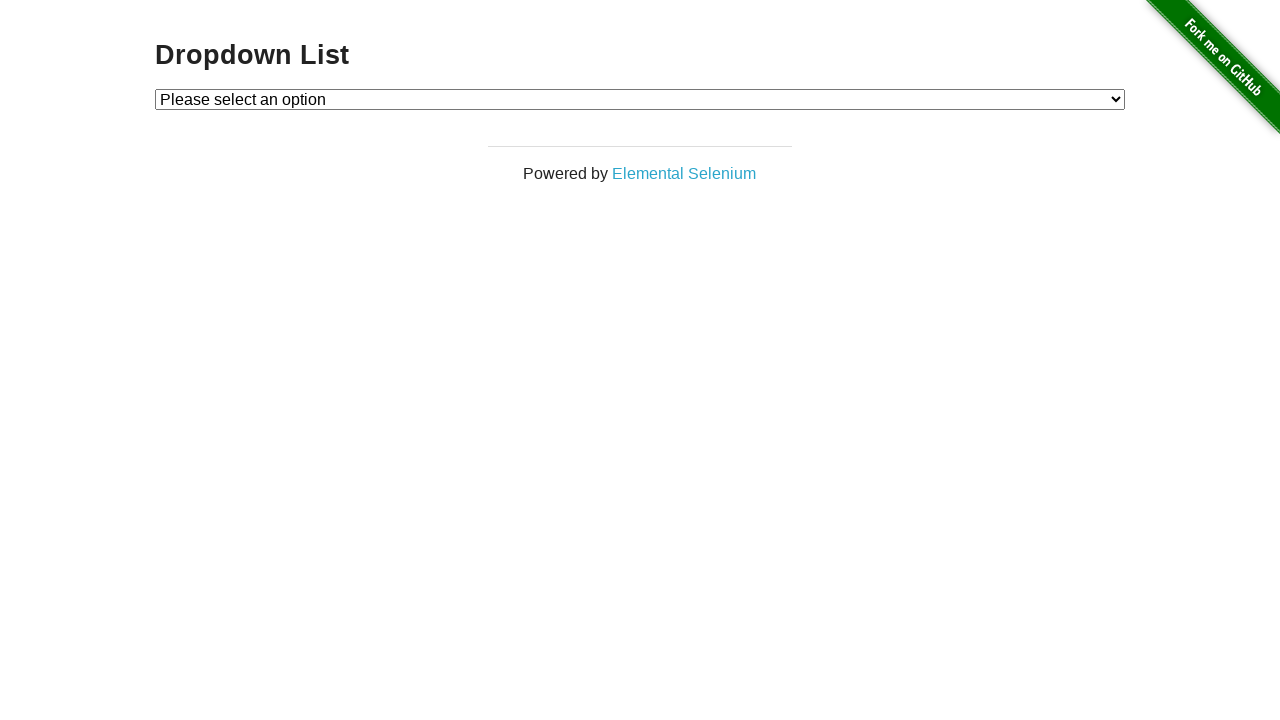

Dropdown page loaded - dropdown element found
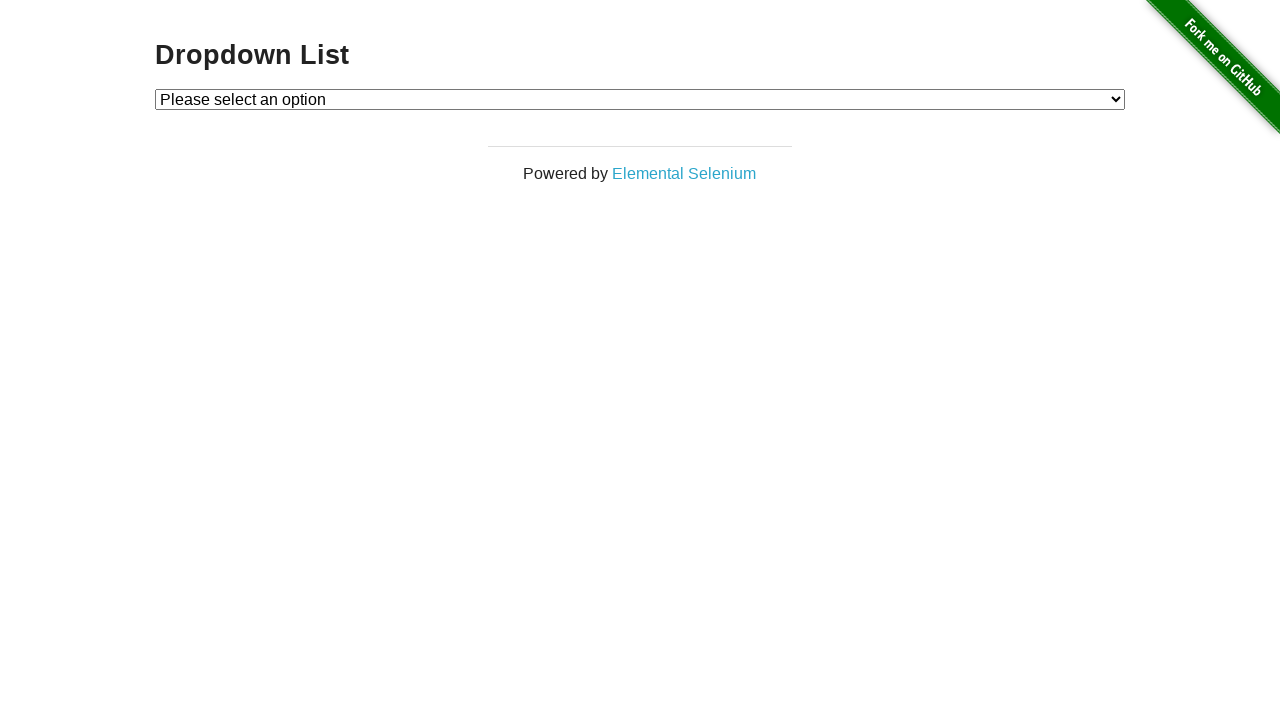

Selected 'Option 1' by visible text on #dropdown
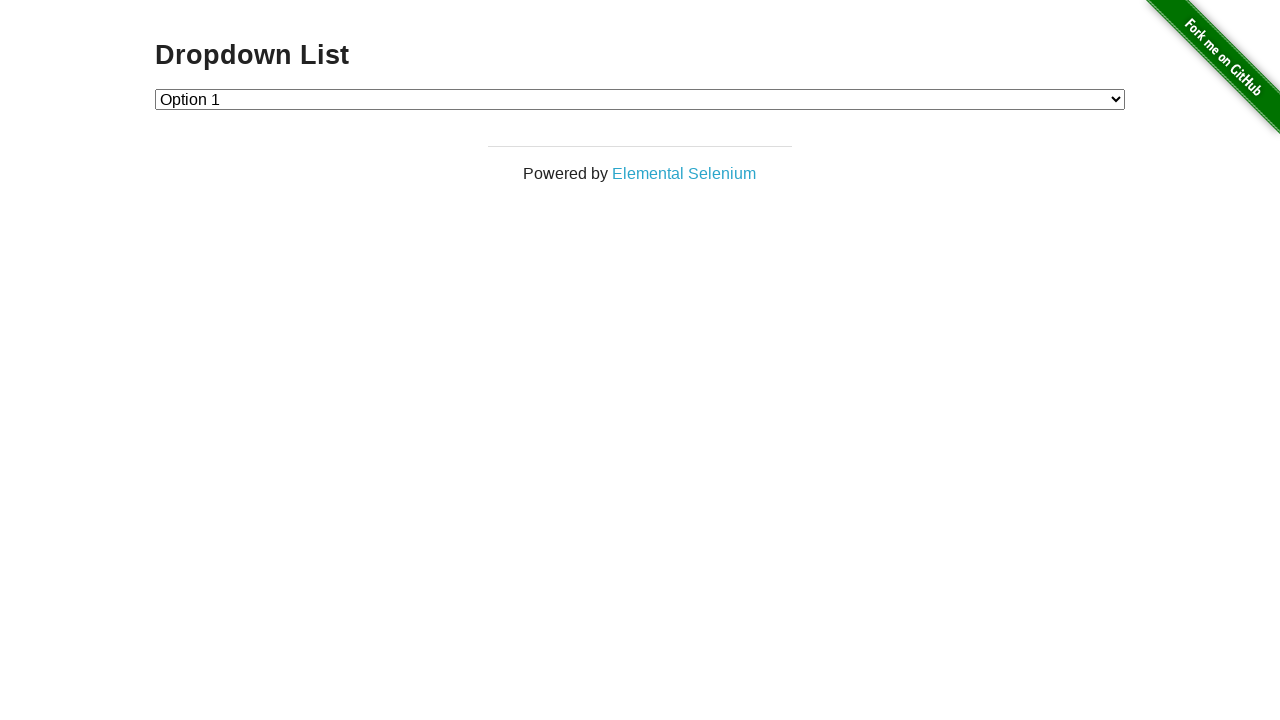

Selected 'Option 2' by index on #dropdown
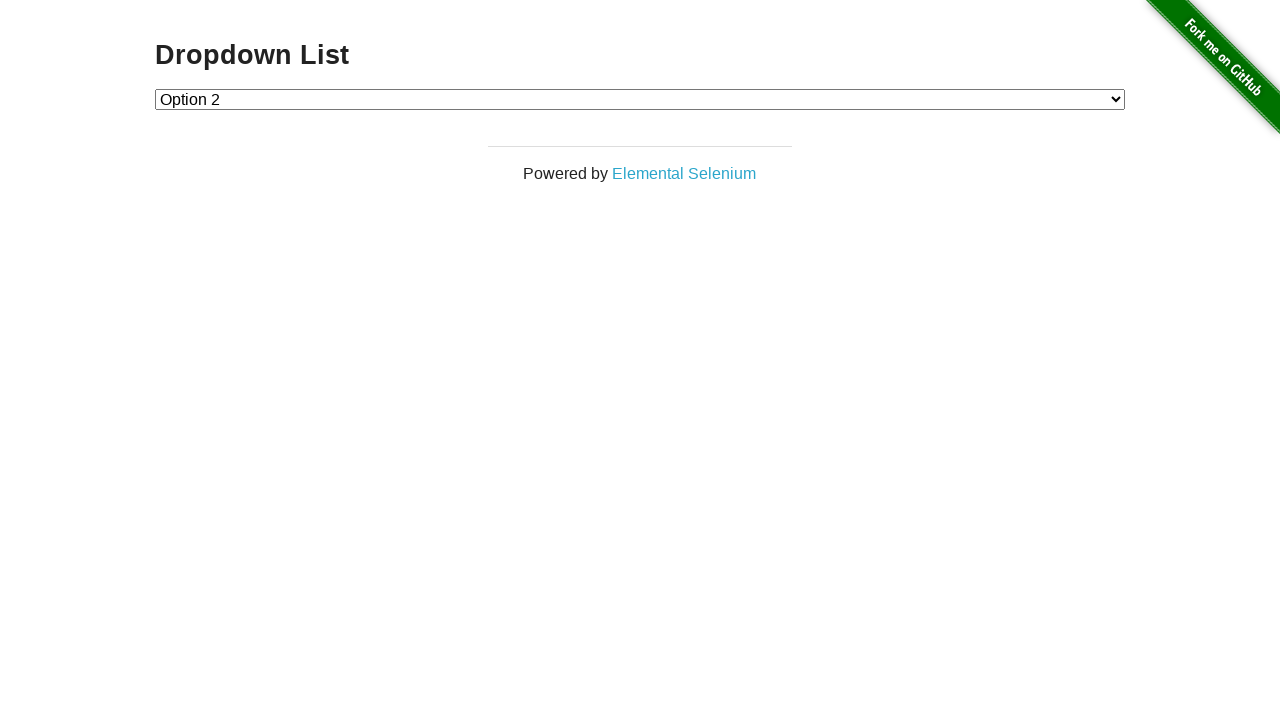

Selected 'Option 1' by value on #dropdown
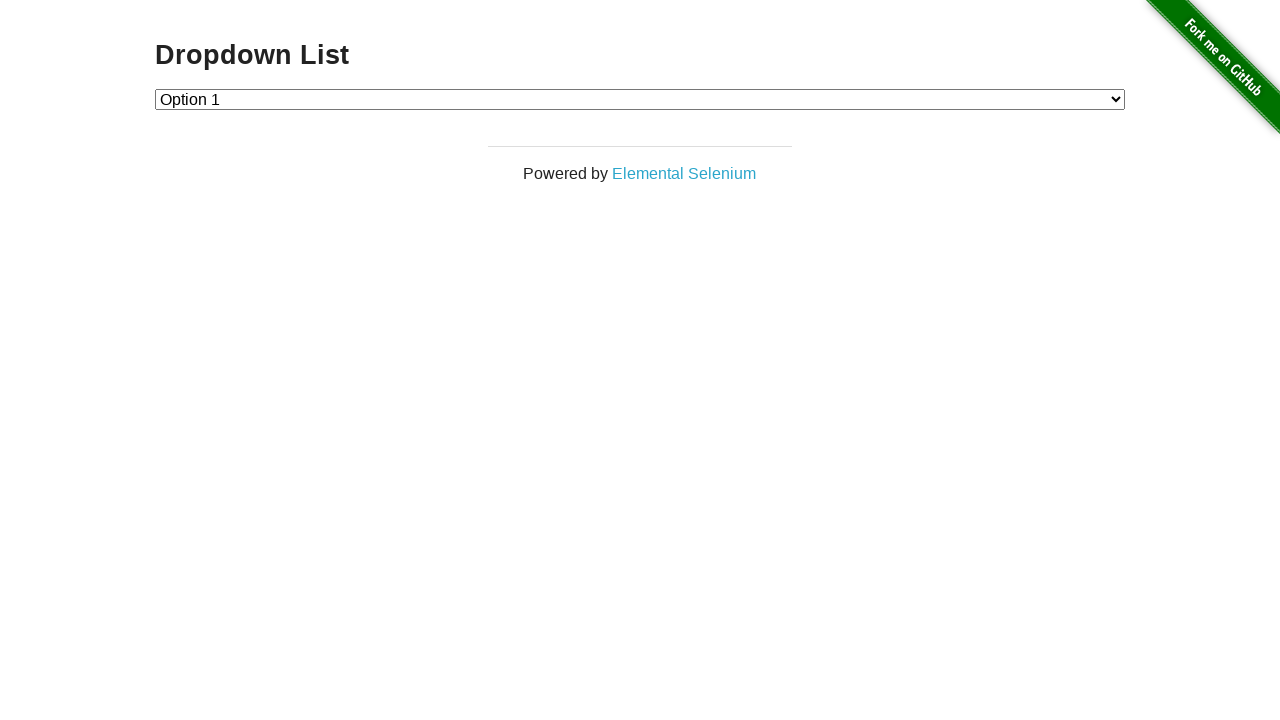

Navigated back to main page
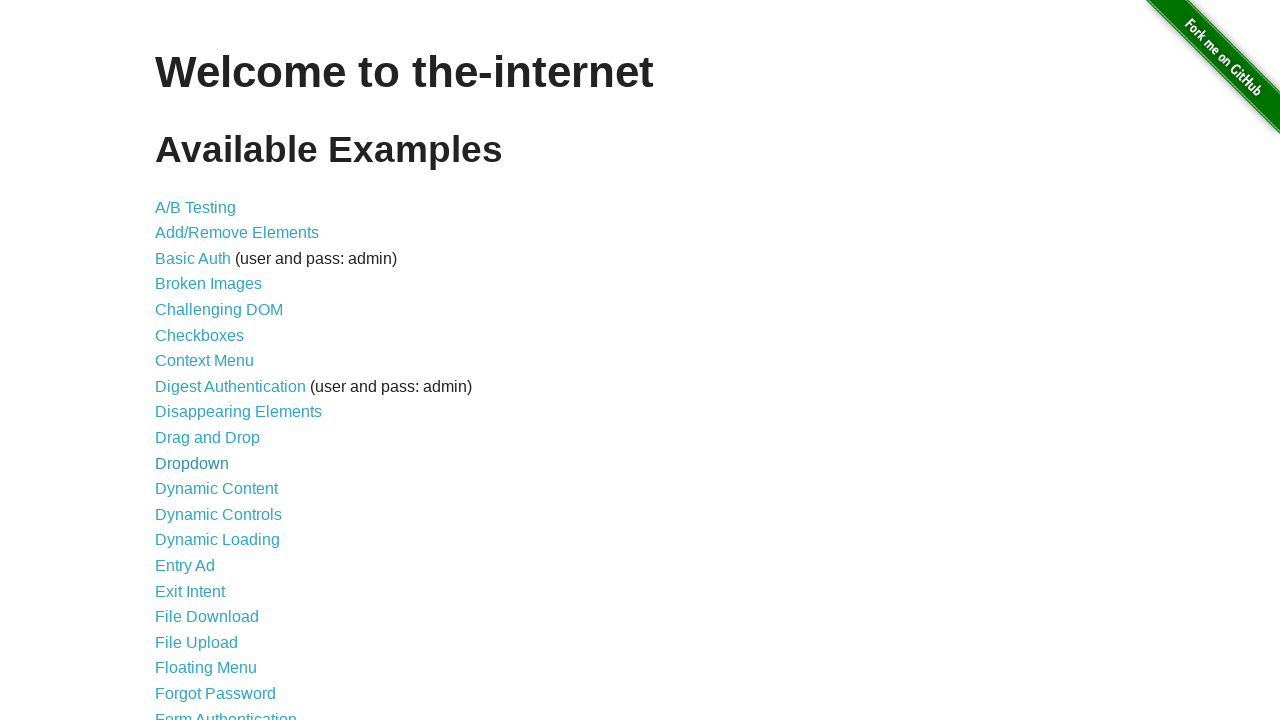

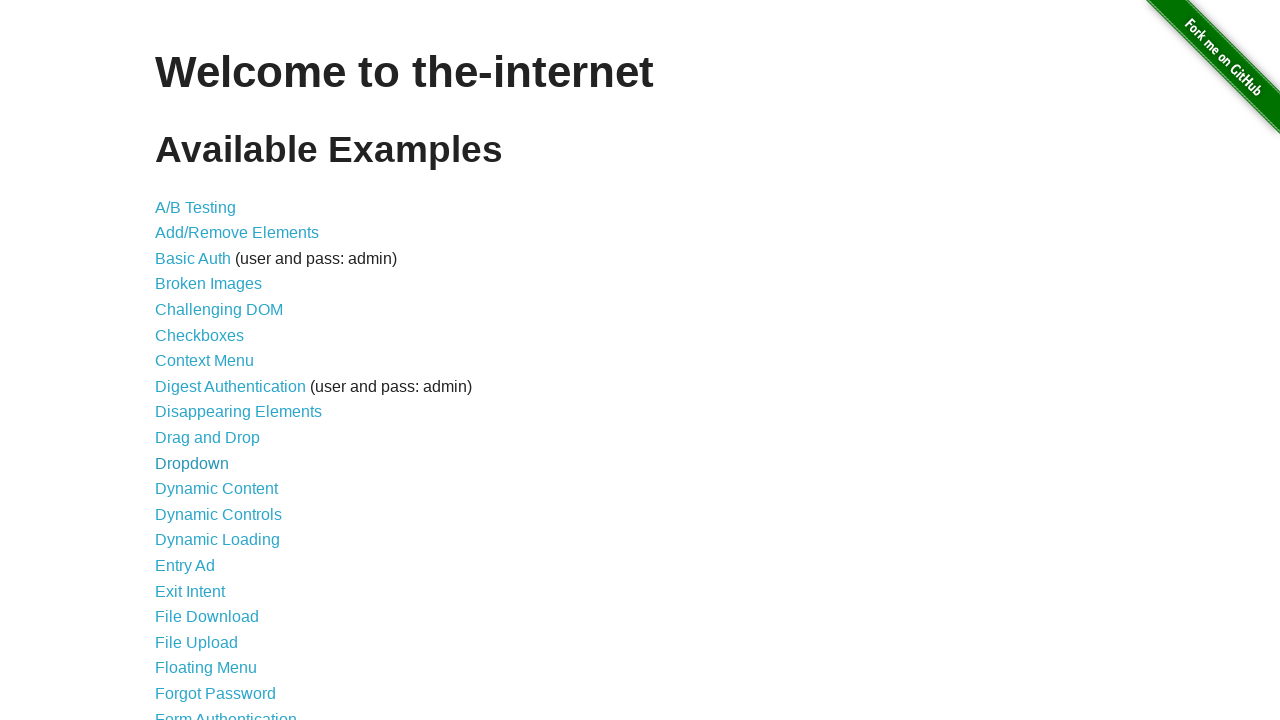